Tests selecting options from dropdown menus on a workshop page by selecting "good" for product quality and "poor" for support quality.

Starting URL: https://suvroc.github.io/selenium-mail-course/05/workshop.html

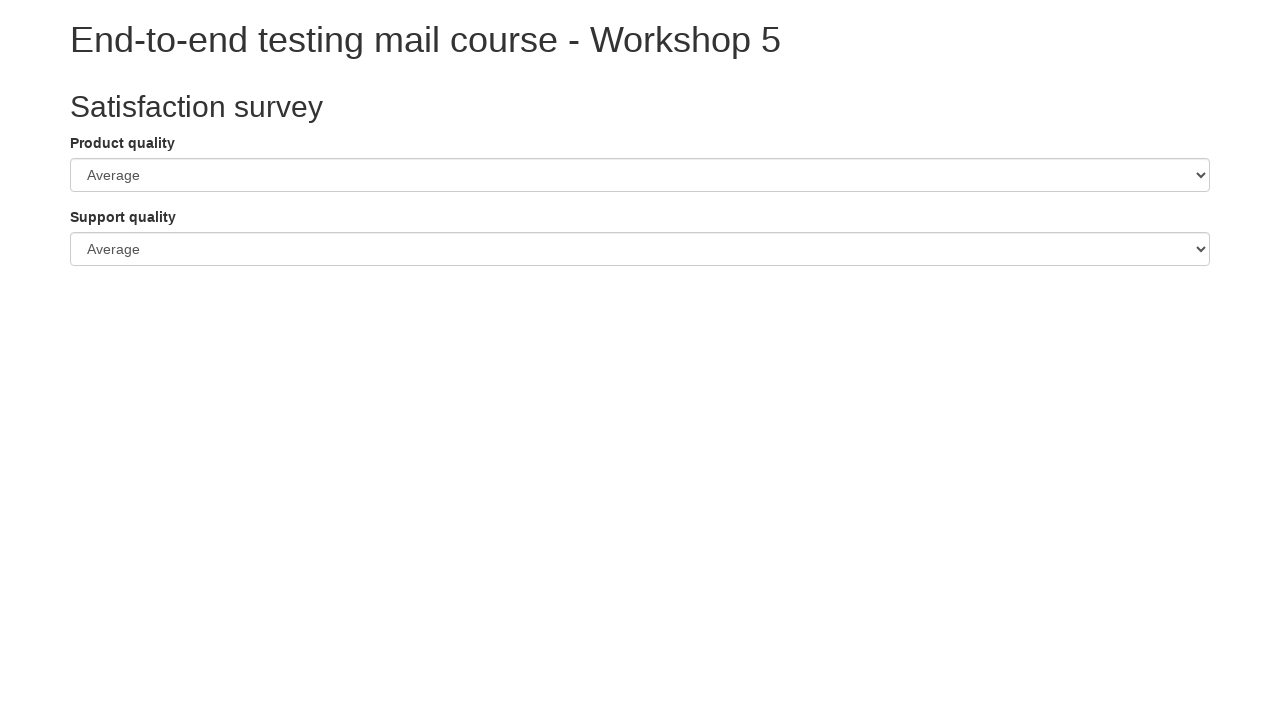

Selected 'good' from product quality dropdown on #procuctQualityElement
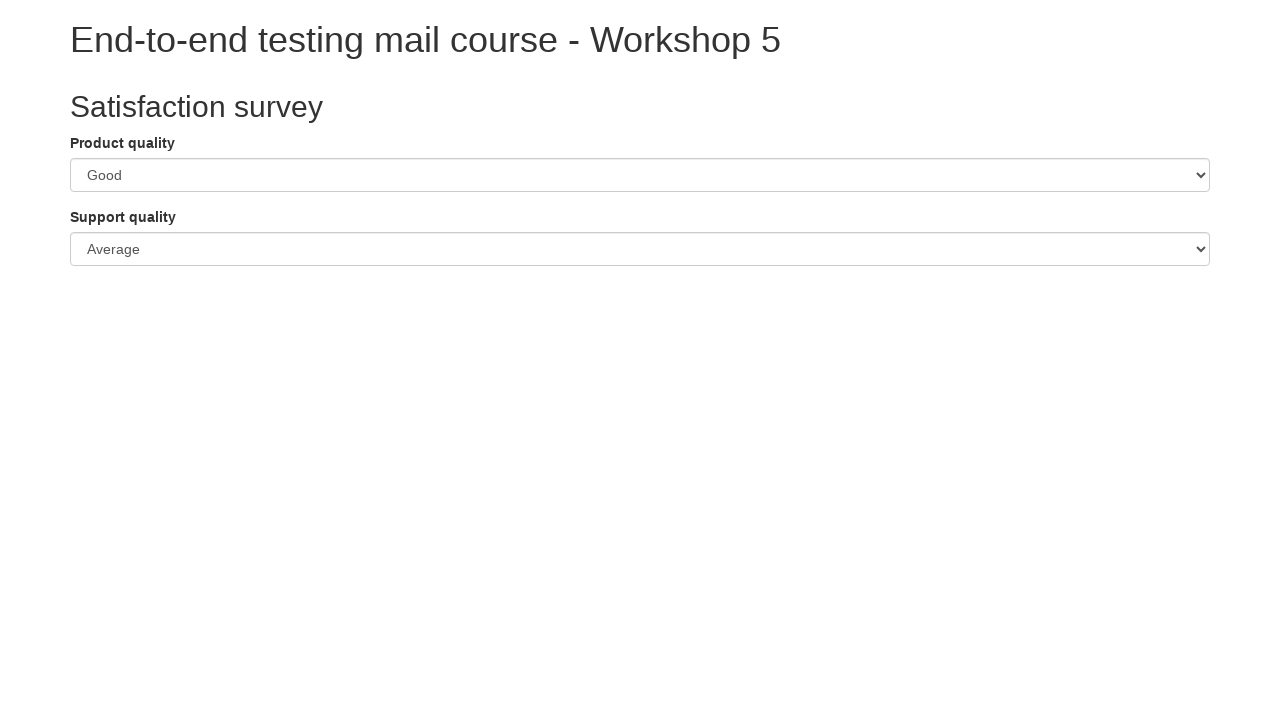

Selected 'poor' from support quality dropdown on #supportQualityElement
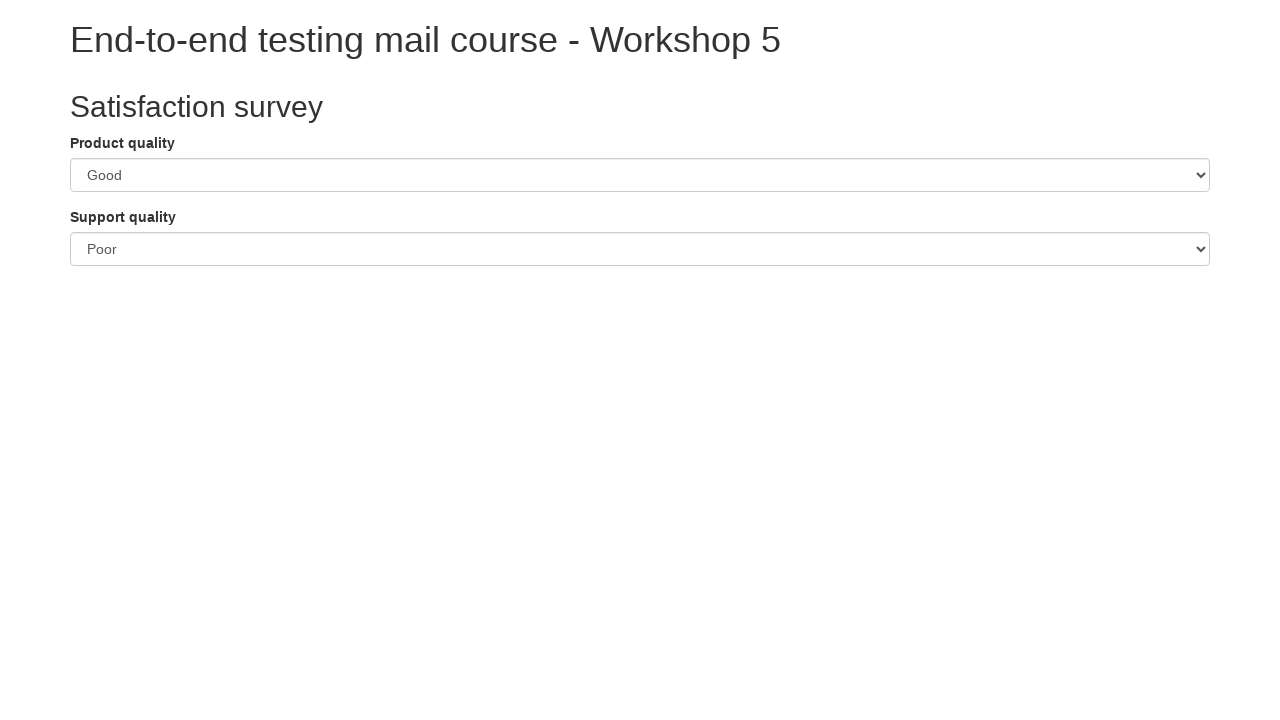

Verified product quality dropdown shows 'good'
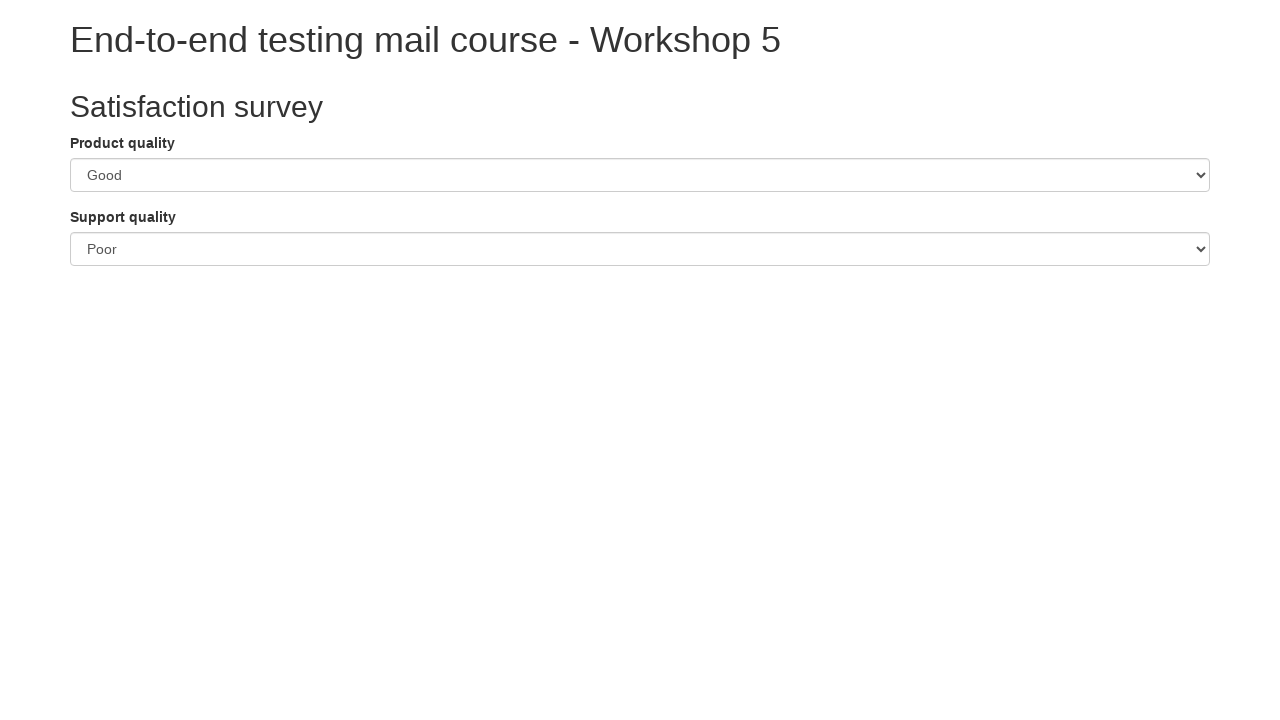

Verified support quality dropdown shows 'poor'
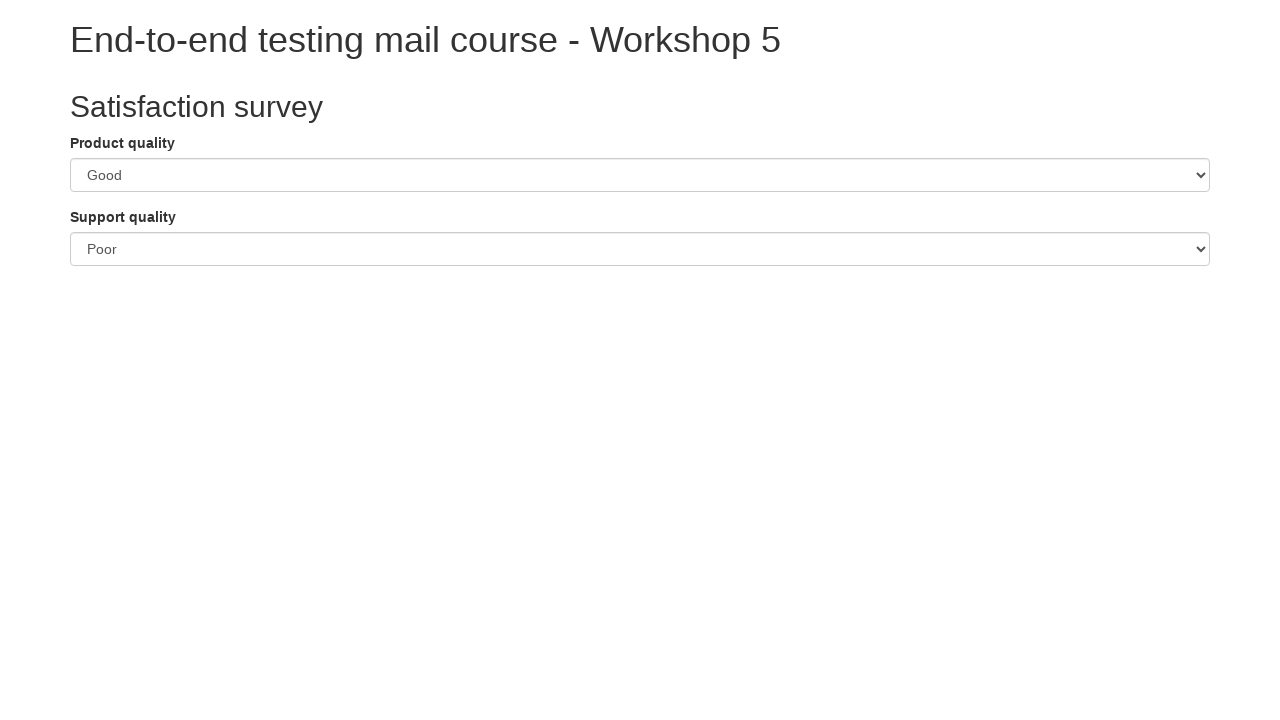

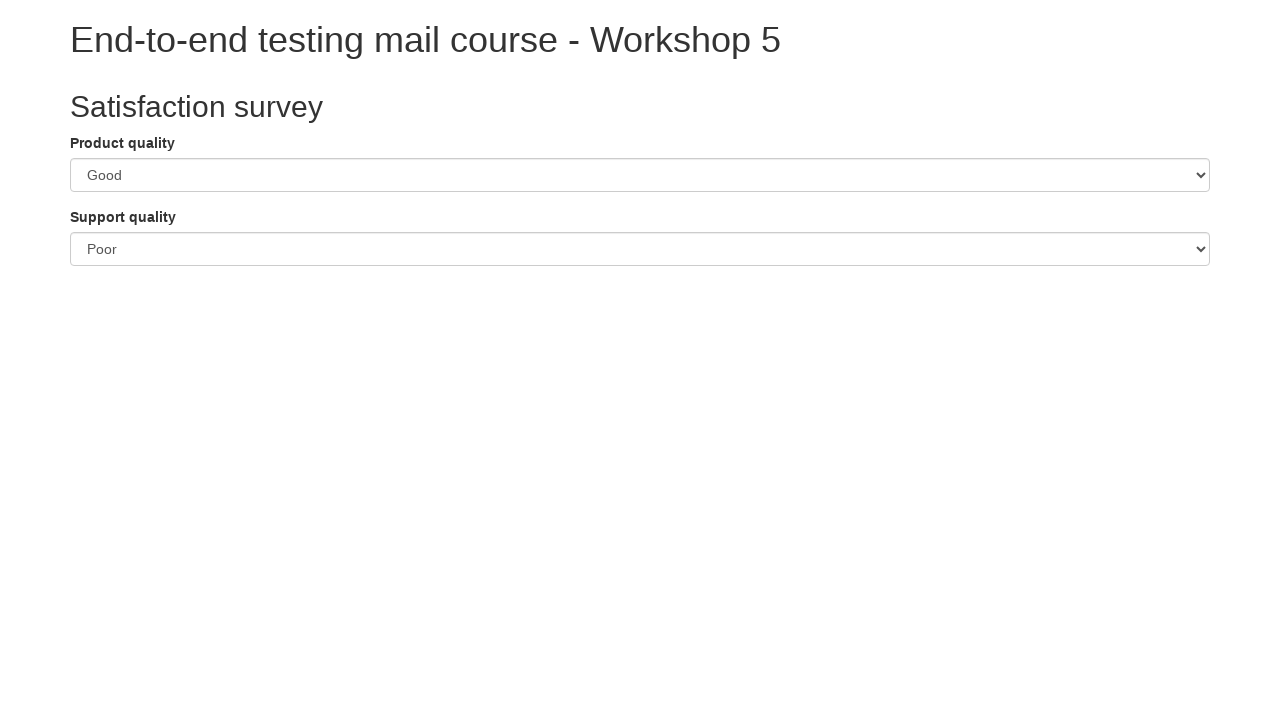